Tests navigation to solution pages for different customer segments including Multifamily and Military

Starting URL: https://www.entrata.com/

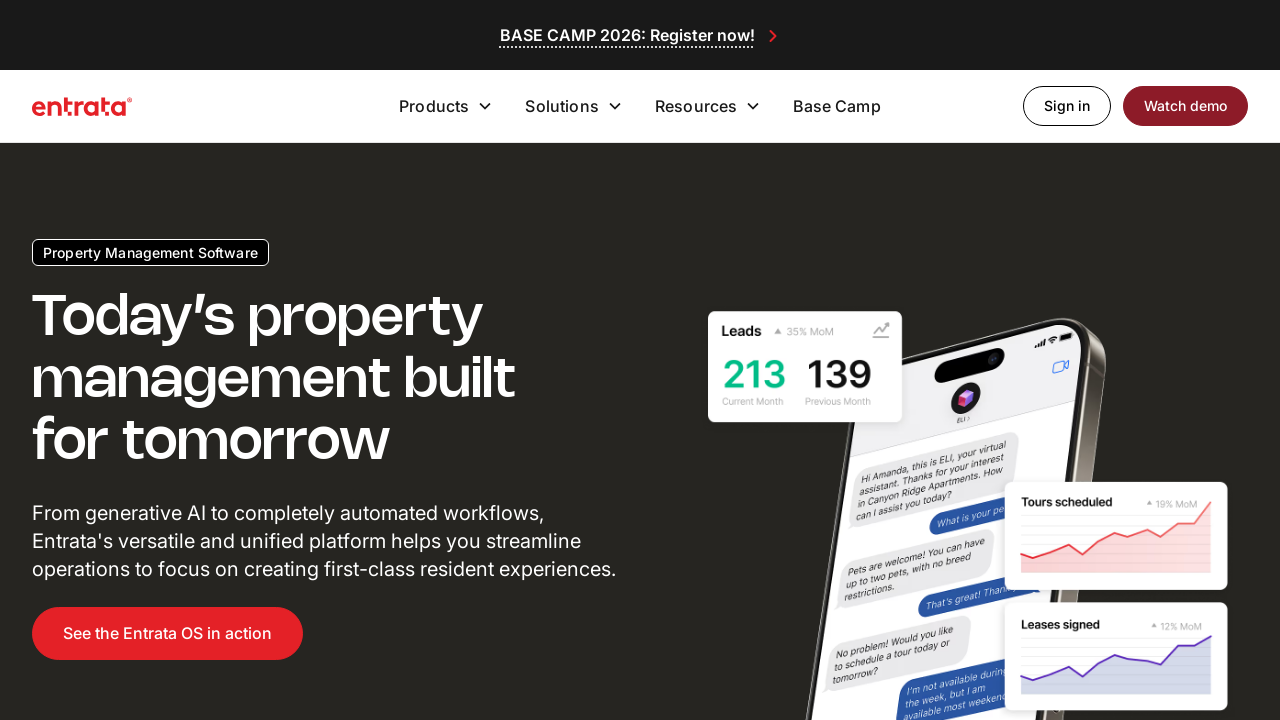

Located Multifamily section heading
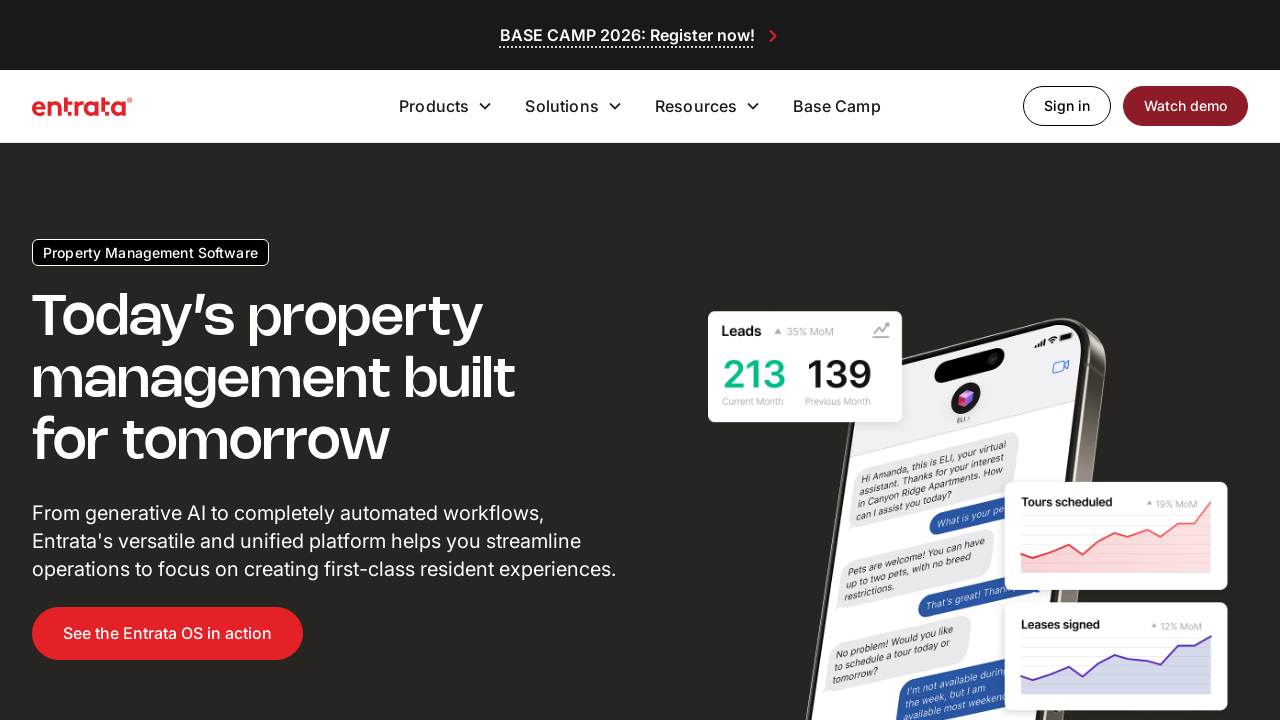

Scrolled Multifamily section into view
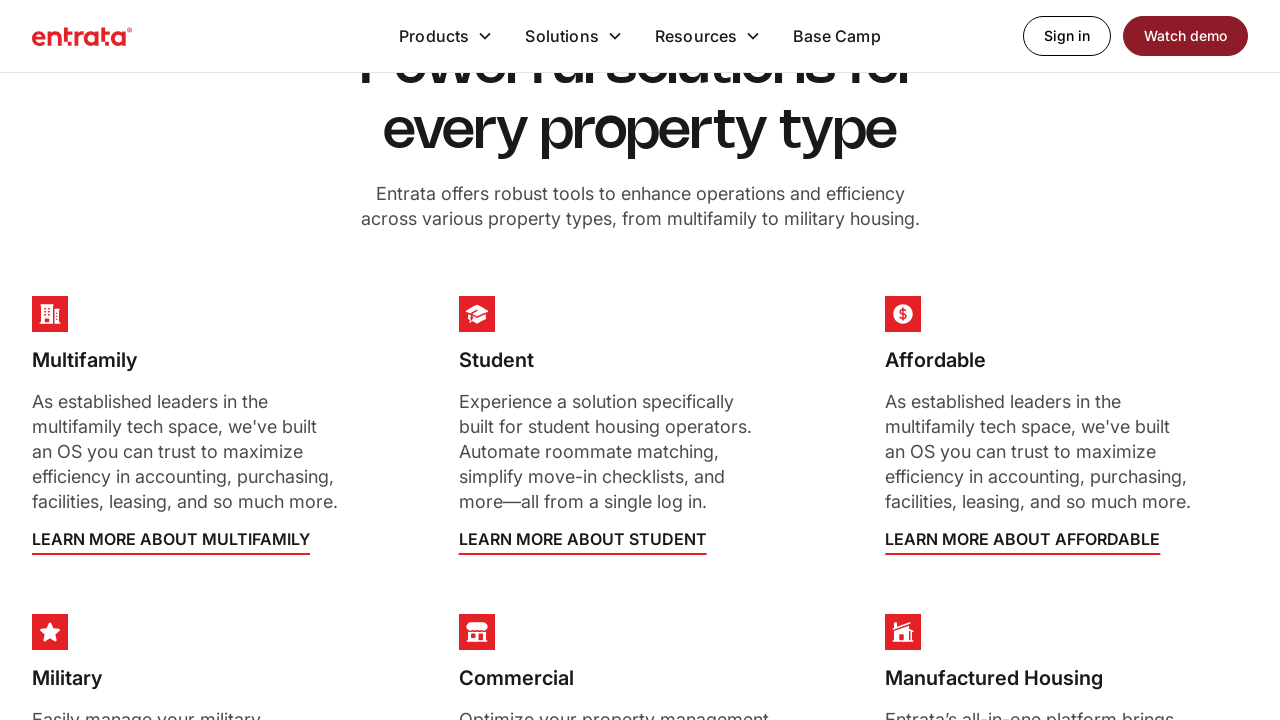

Clicked Multifamily solutions link at (171, 540) on (//a[@href='/solutions/multifamily'])[2]
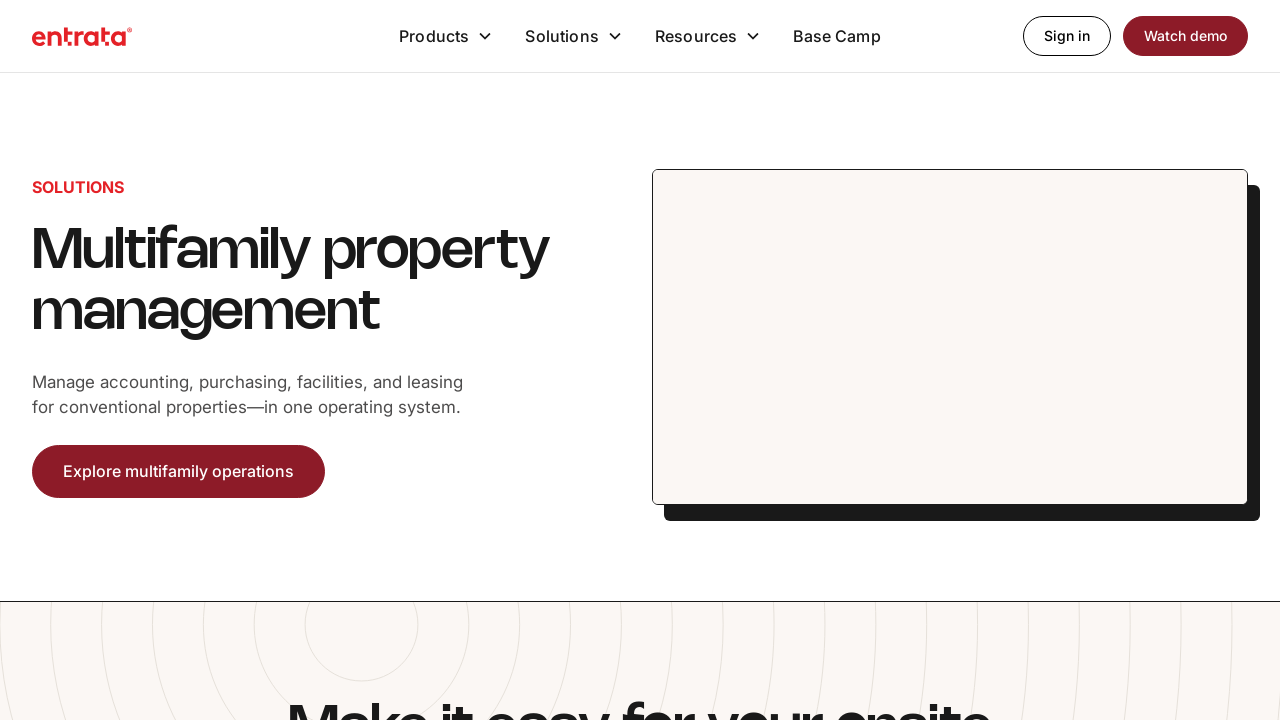

Navigated back from Multifamily solutions page
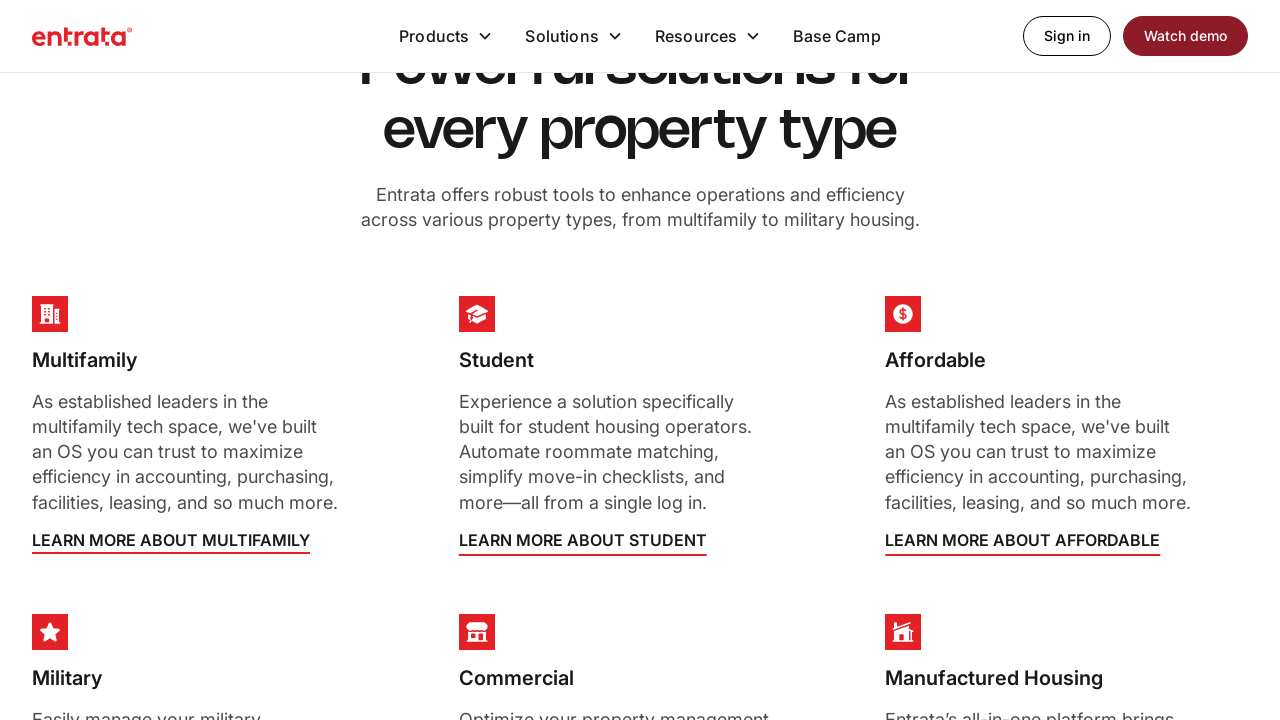

Located Military section heading
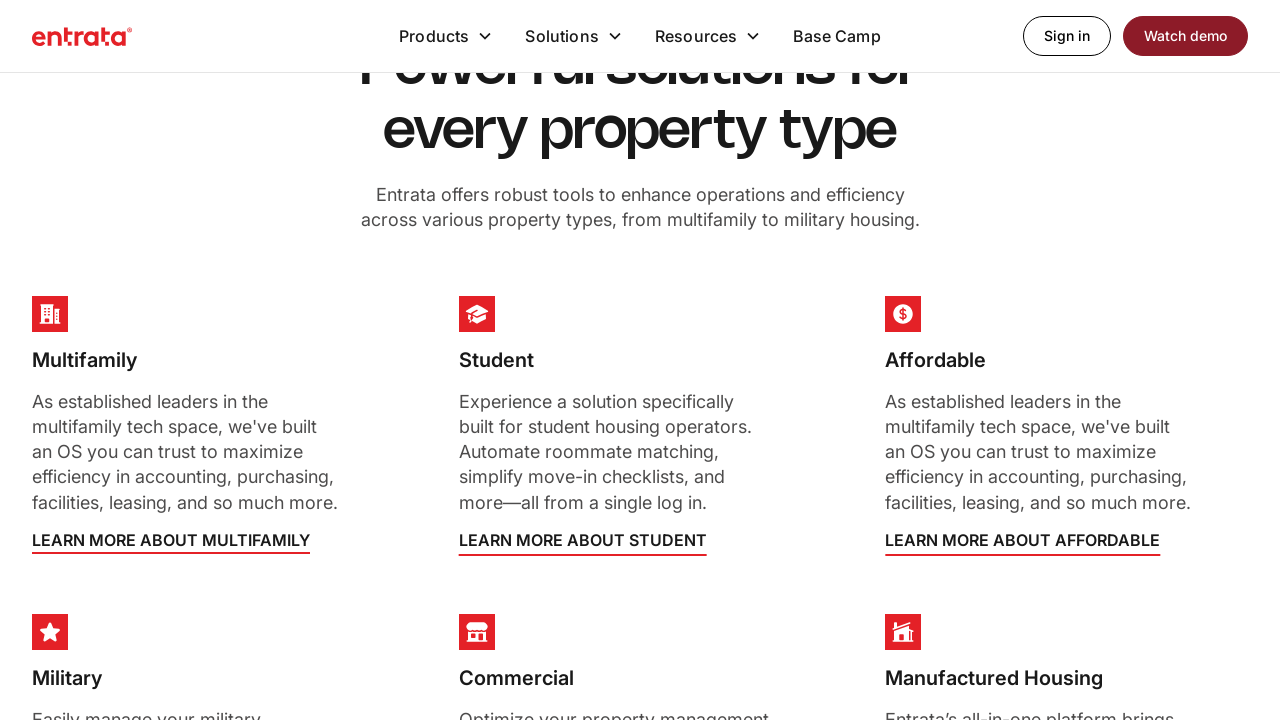

Scrolled Military section into view
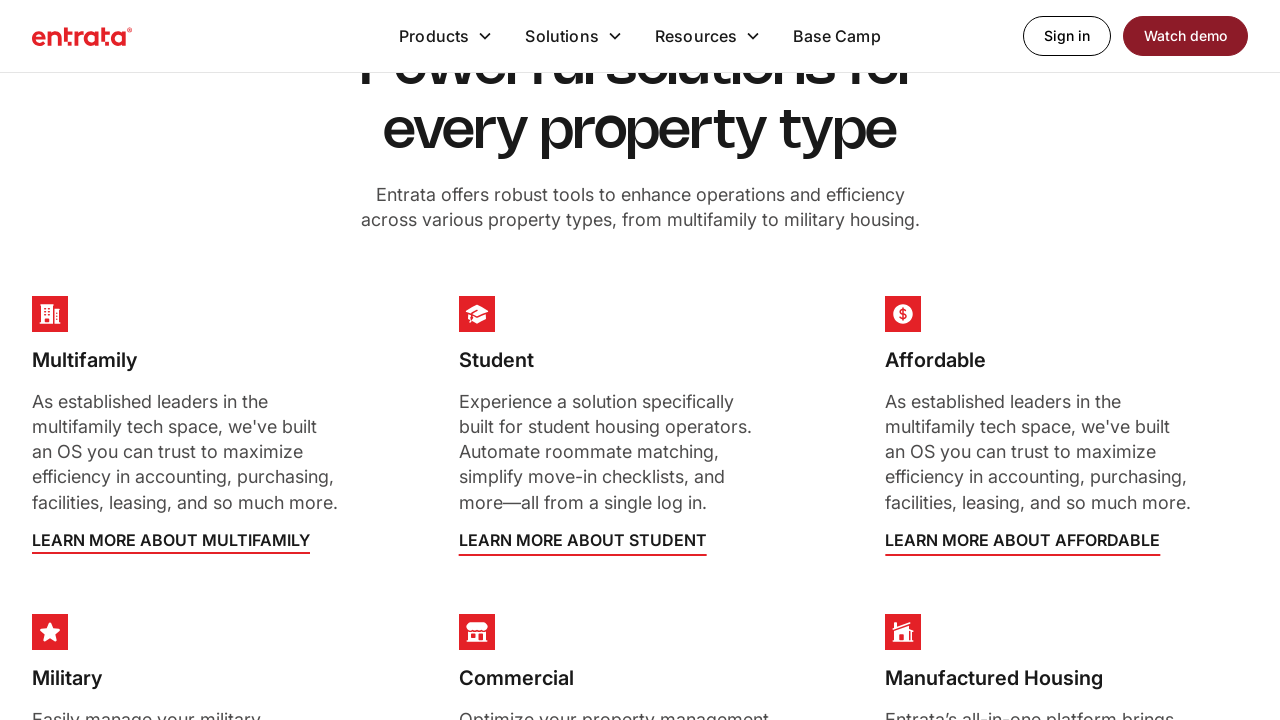

Clicked Military solutions link at (154, 361) on (//a[@href='/solutions/military'])[2]
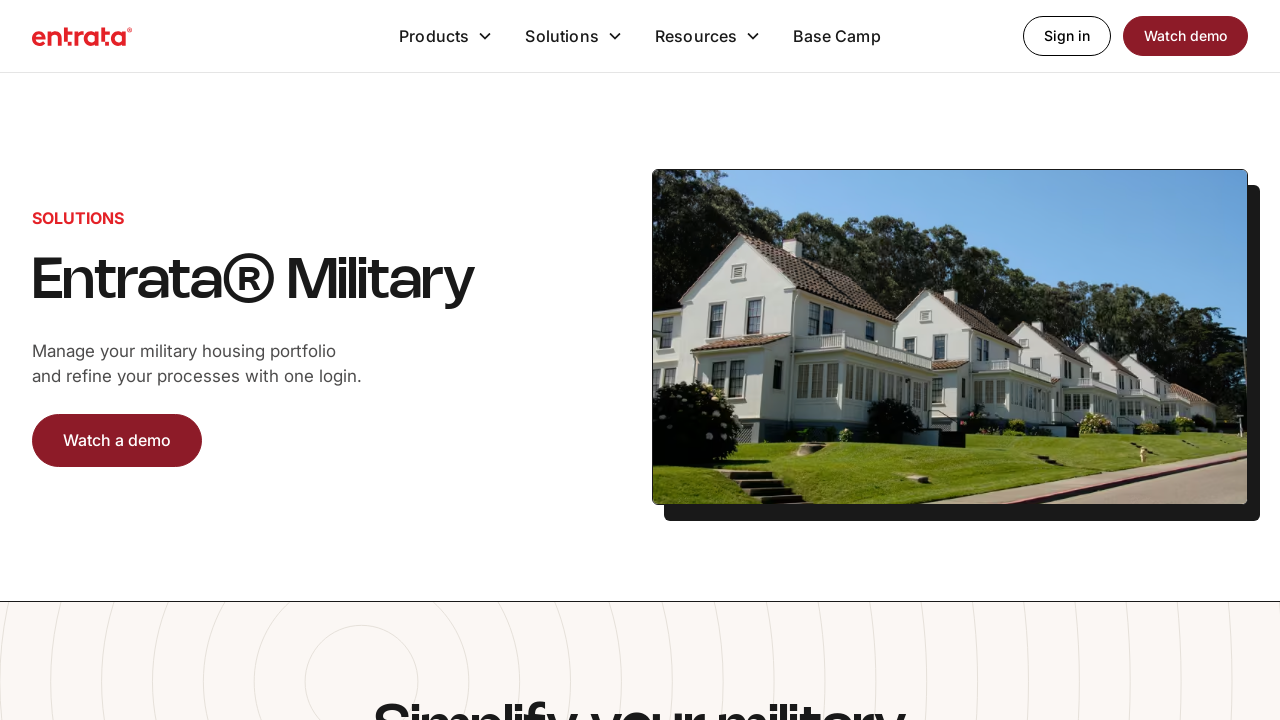

Navigated back from Military solutions page
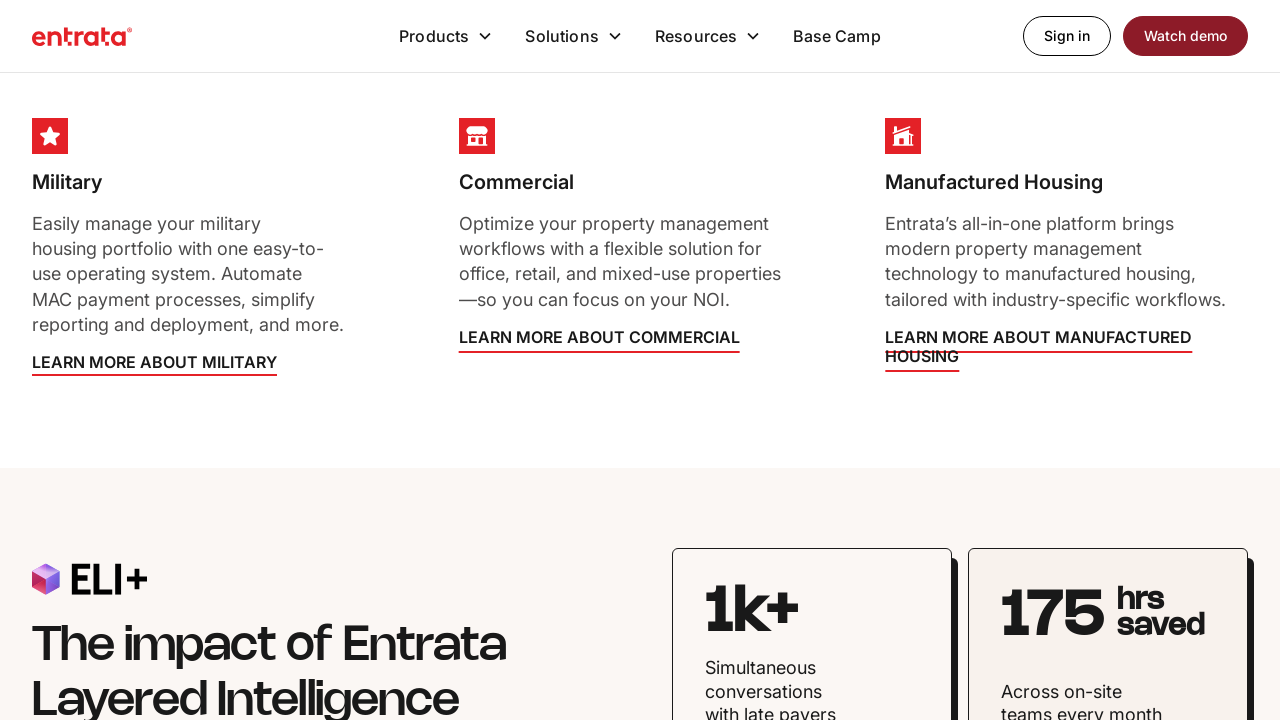

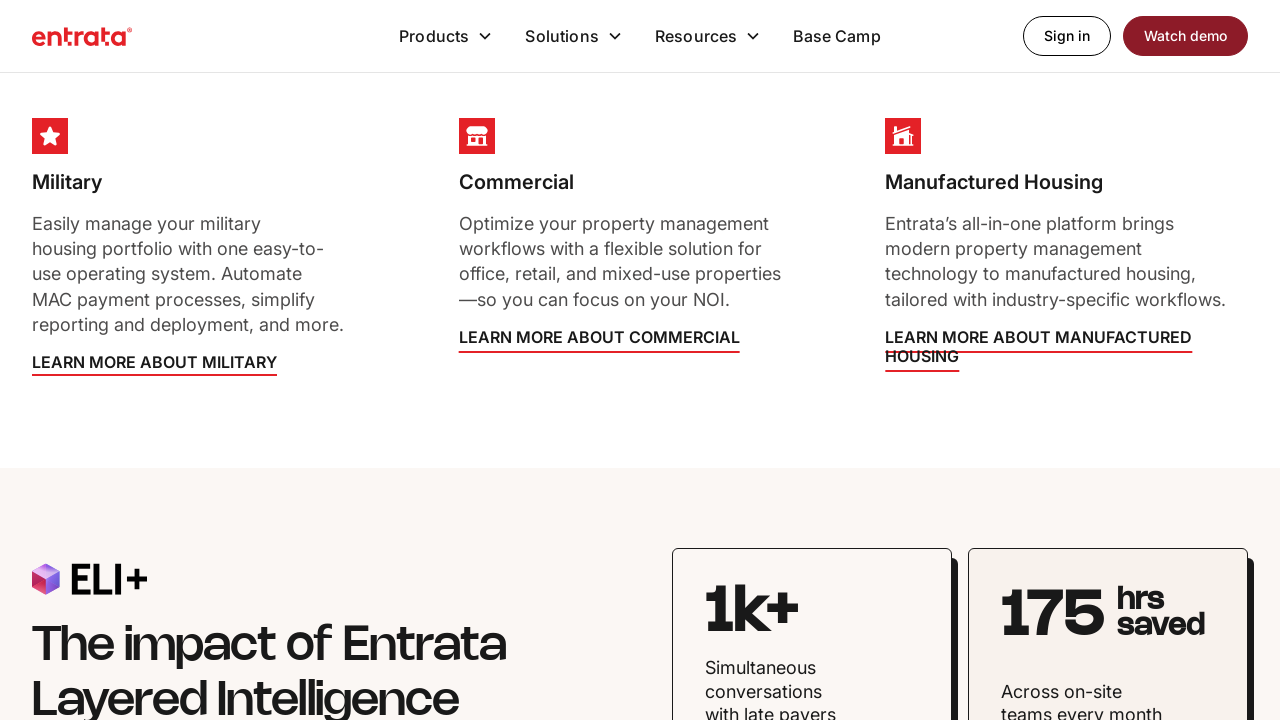